Tests infinite scroll functionality by opening a new tab via link click, switching to it, and performing scroll operations on the page.

Starting URL: https://demoapps.qspiders.com/ui/scroll

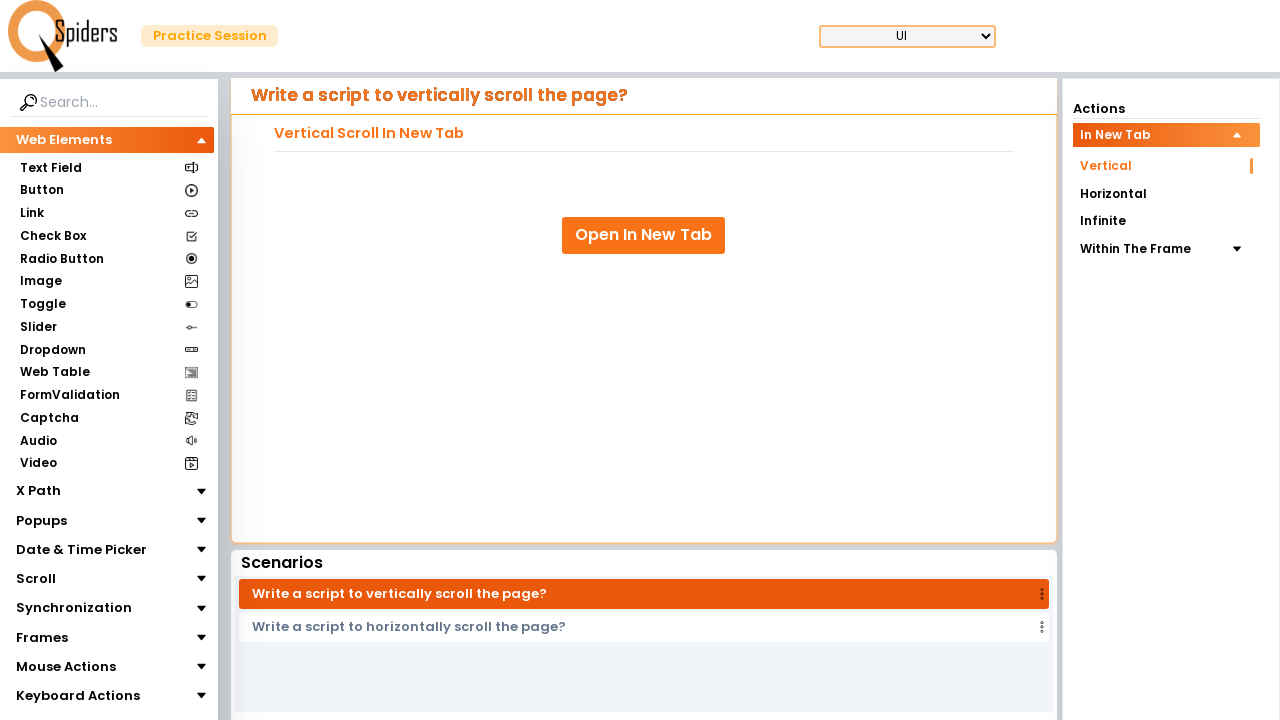

Clicked 'Open In New Tab' link to open new tab at (644, 235) on xpath=//a[text()='Open In New Tab']
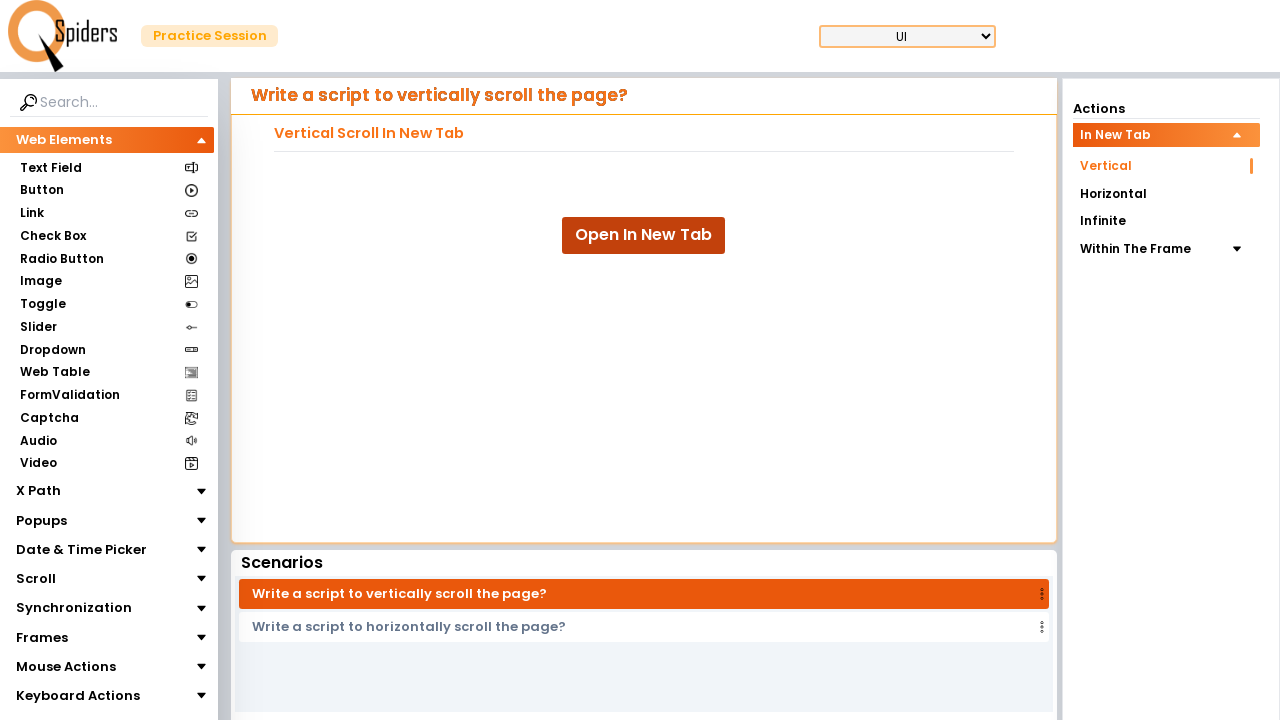

Switched to newly opened tab
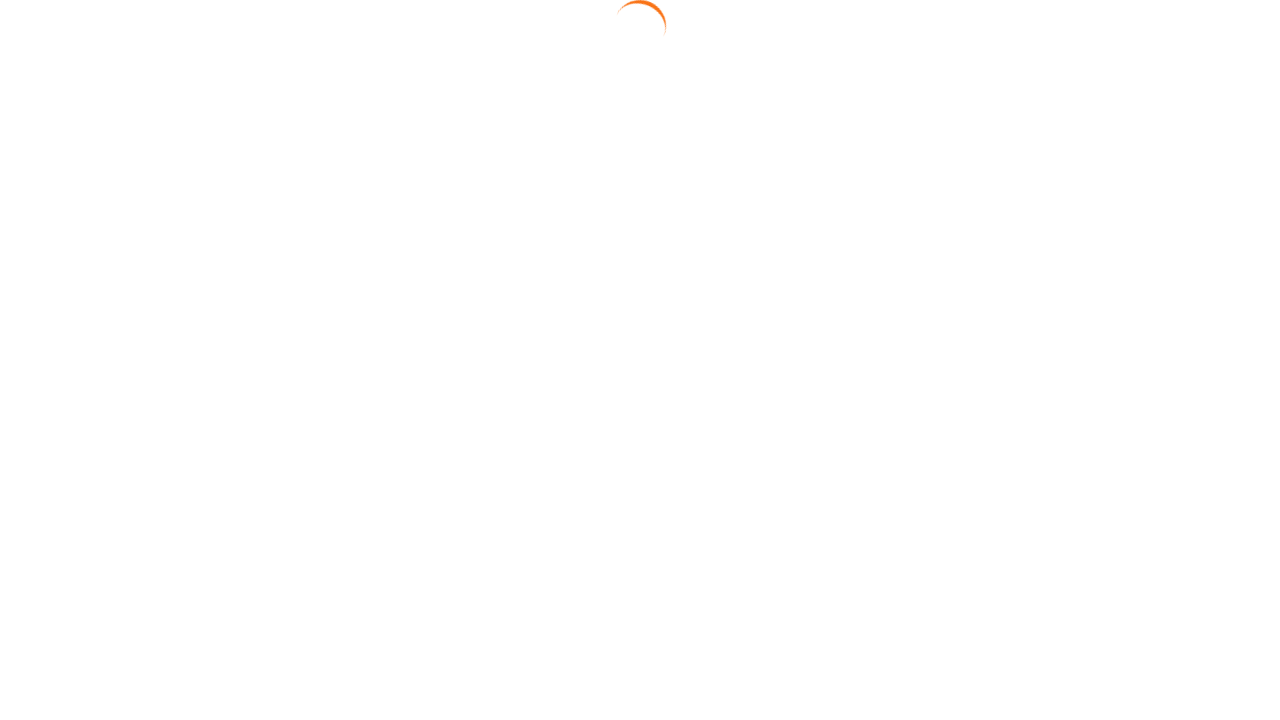

New page fully loaded (domcontentloaded state)
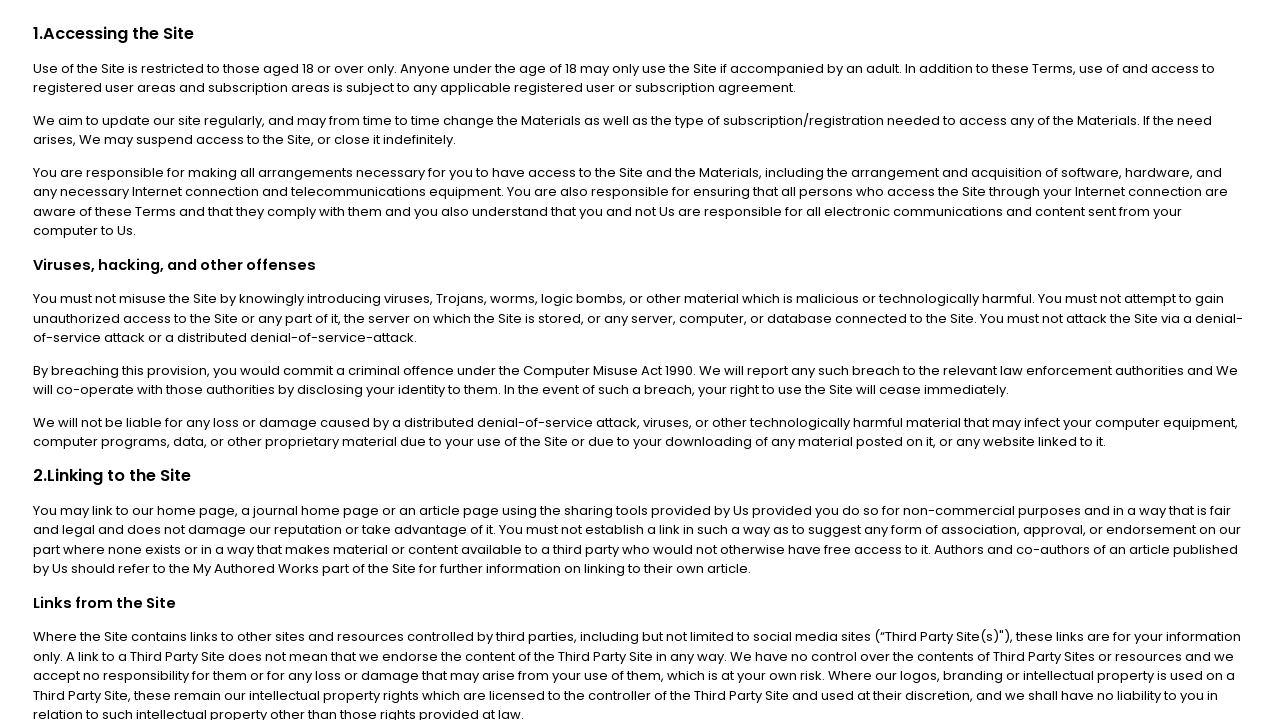

Scrolled down 100 pixels (iteration 1/10)
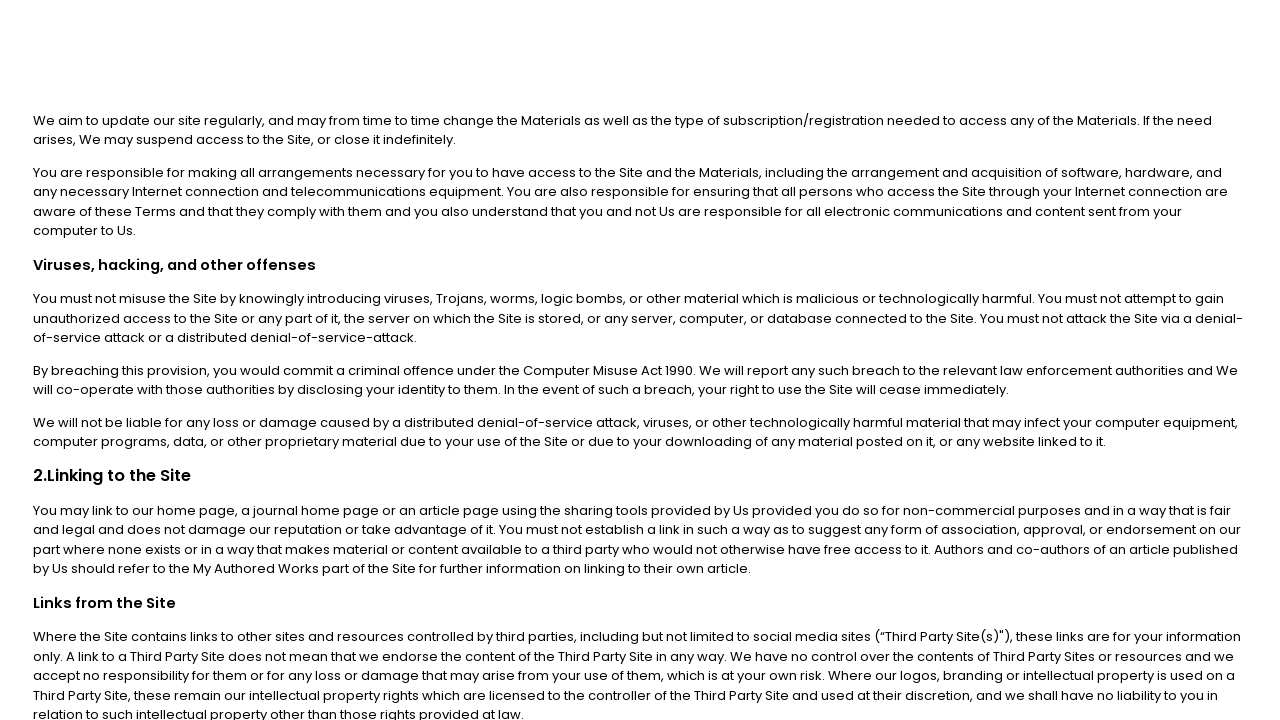

Waited 500ms for content to load after scroll
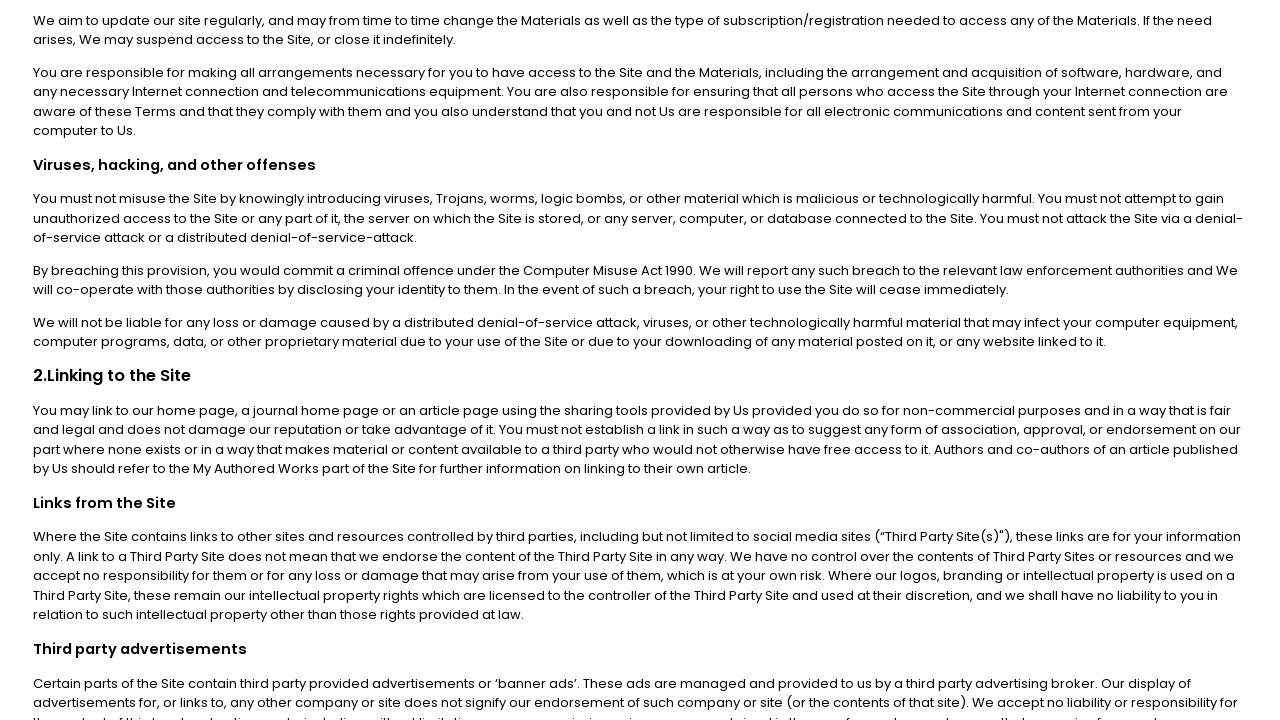

Scrolled down 100 pixels (iteration 2/10)
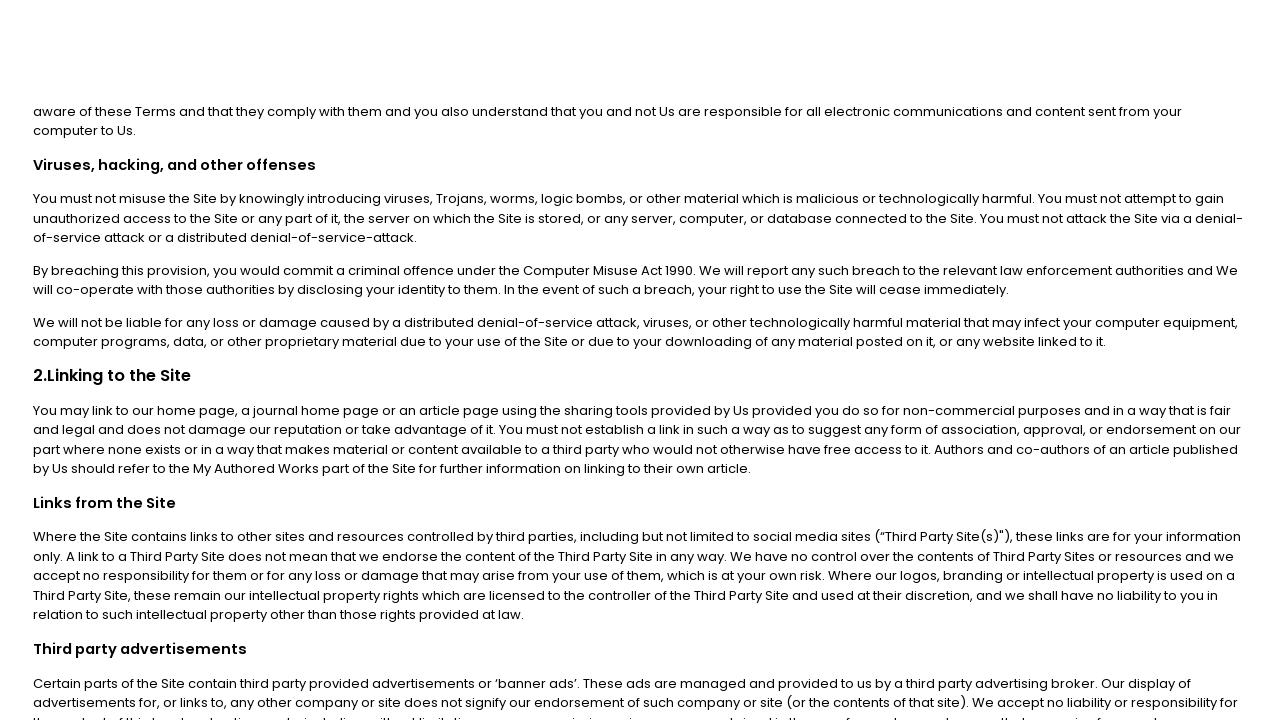

Waited 500ms for content to load after scroll
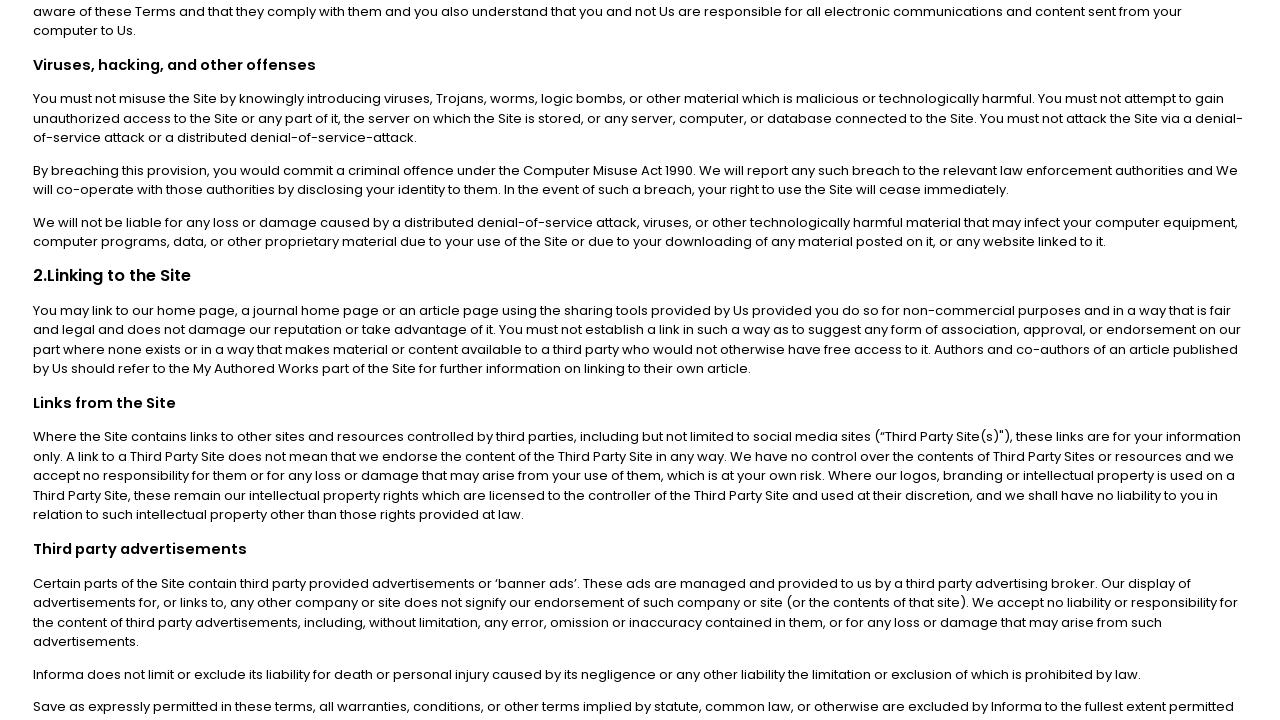

Scrolled down 100 pixels (iteration 3/10)
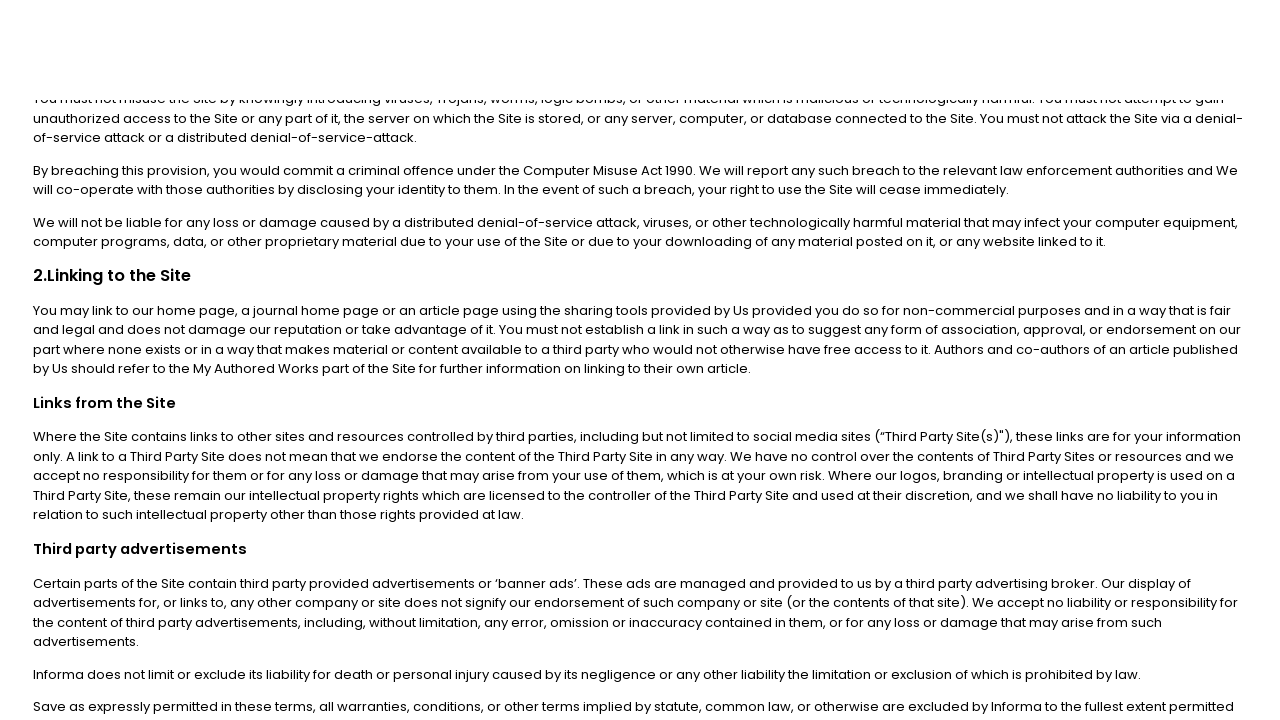

Waited 500ms for content to load after scroll
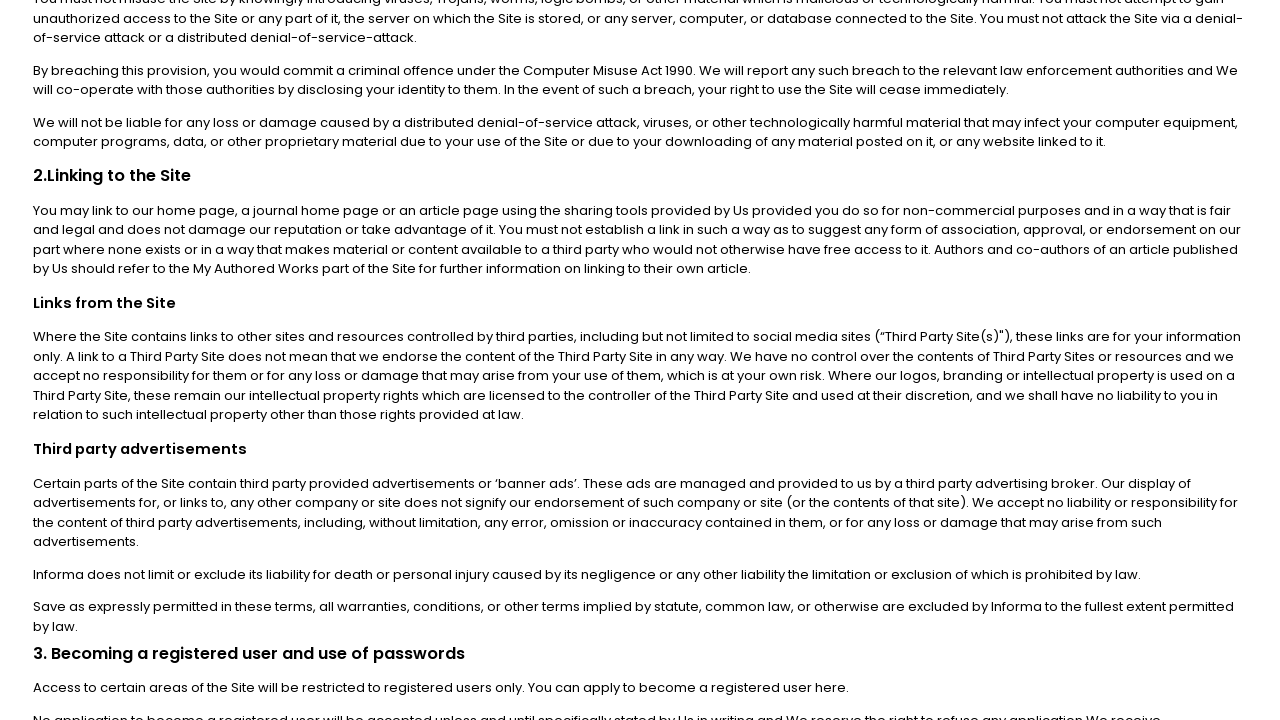

Scrolled down 100 pixels (iteration 4/10)
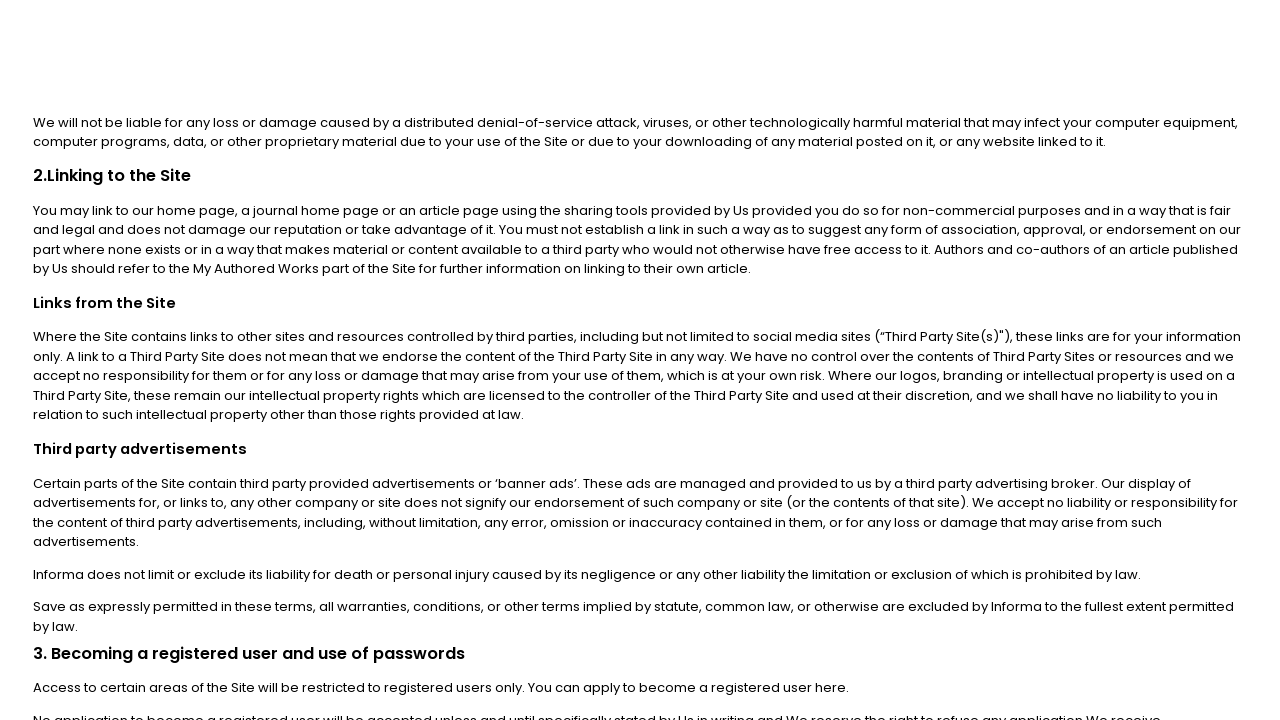

Waited 500ms for content to load after scroll
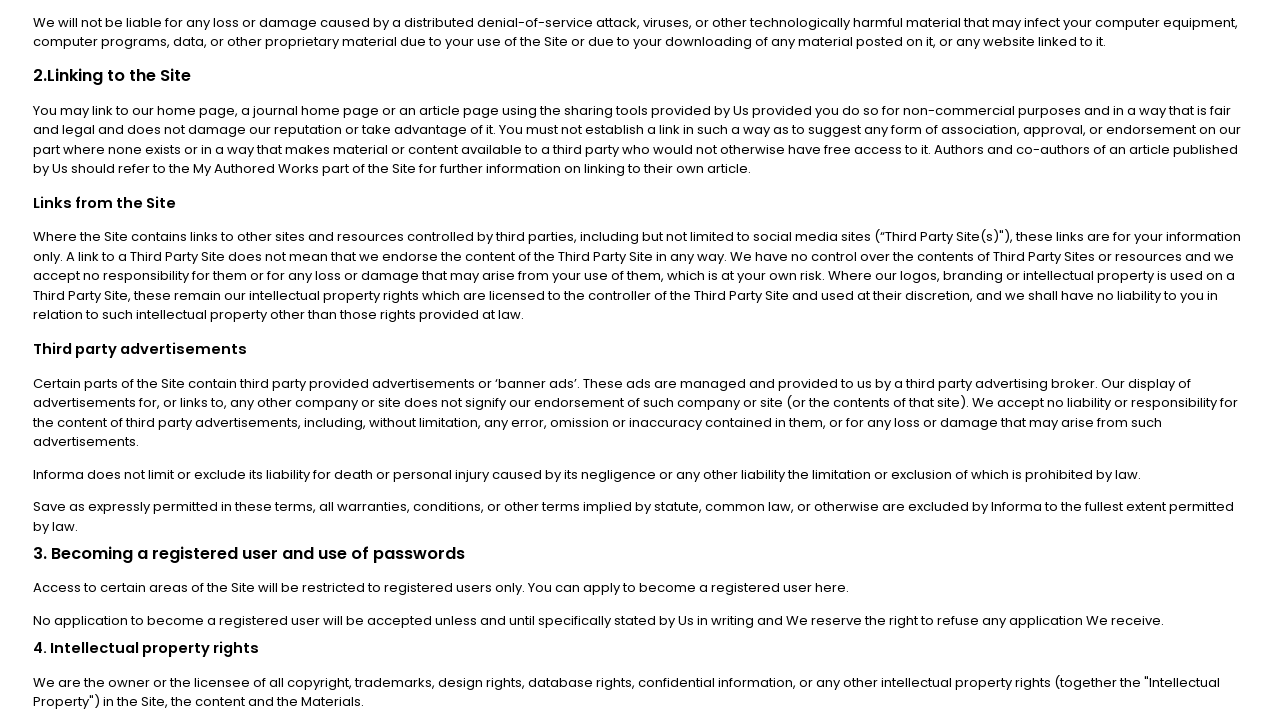

Scrolled down 100 pixels (iteration 5/10)
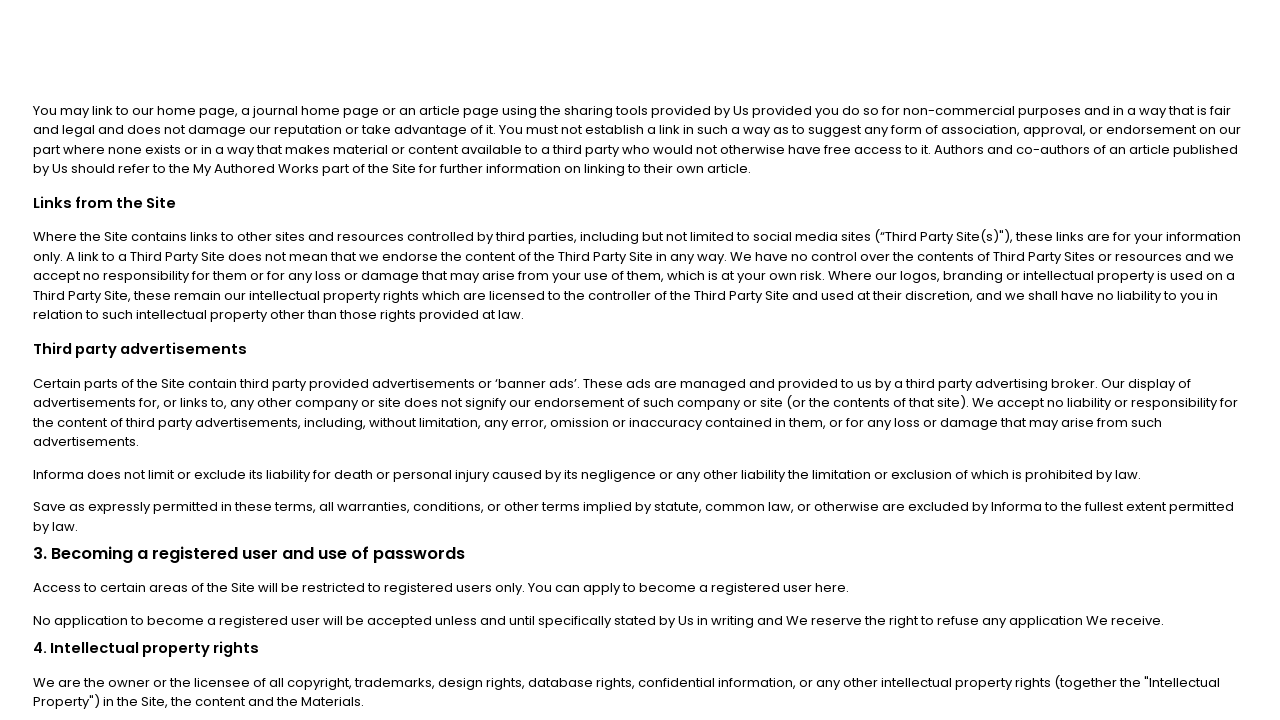

Waited 500ms for content to load after scroll
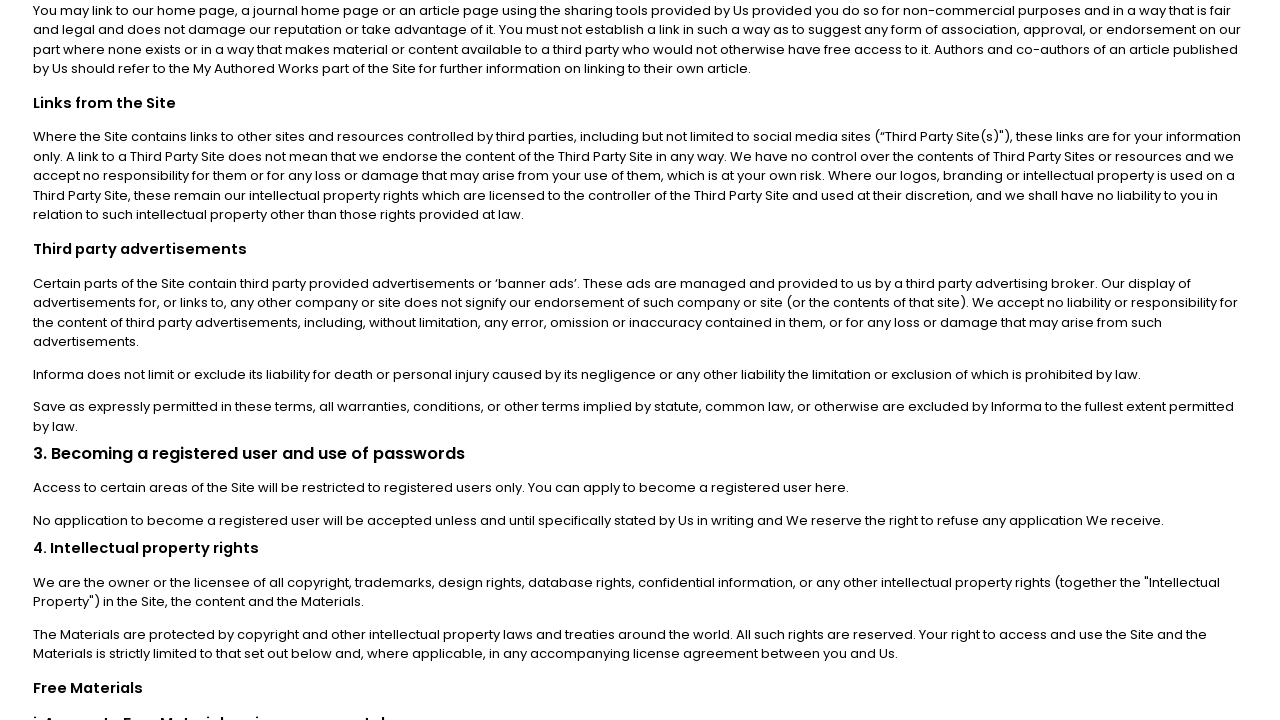

Scrolled down 100 pixels (iteration 6/10)
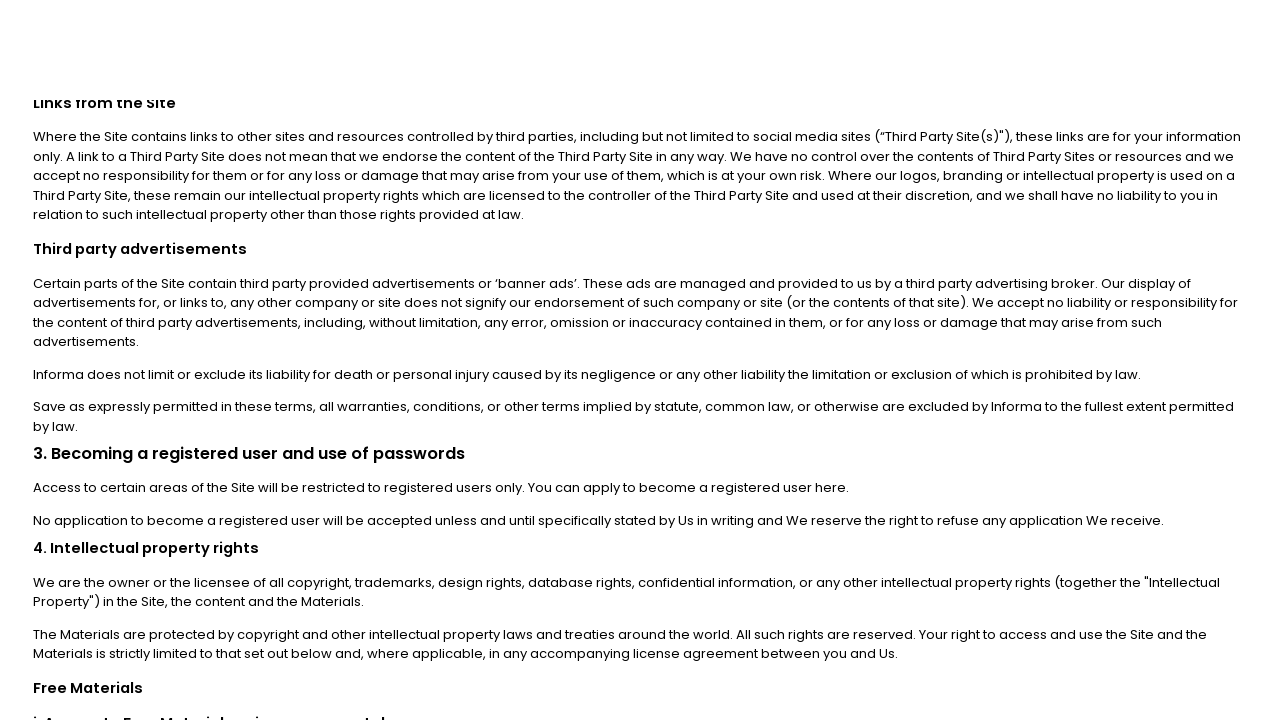

Waited 500ms for content to load after scroll
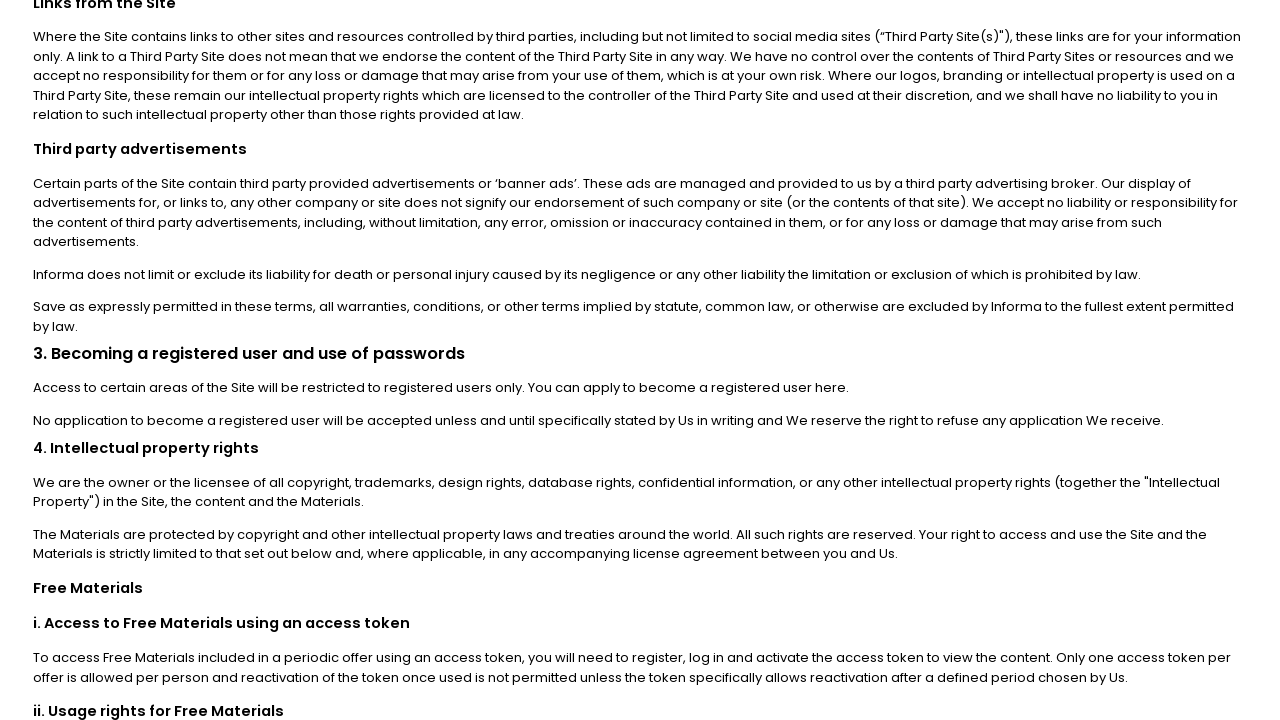

Scrolled down 100 pixels (iteration 7/10)
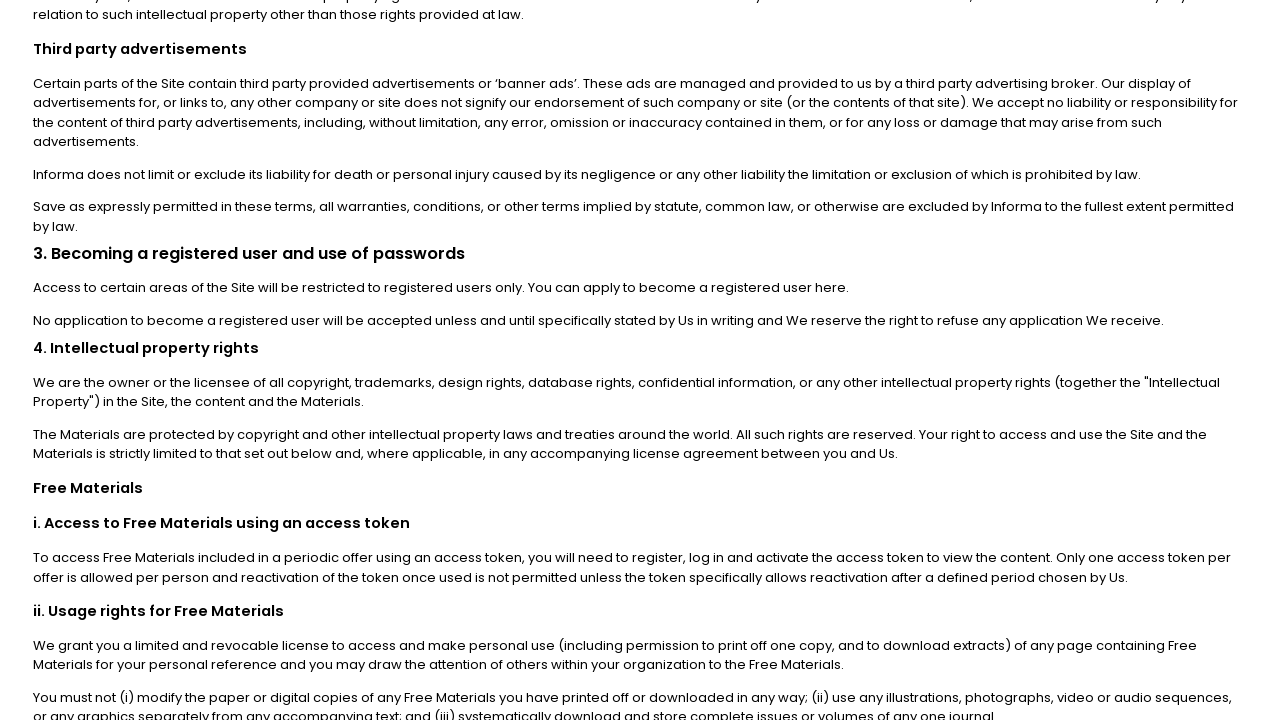

Waited 500ms for content to load after scroll
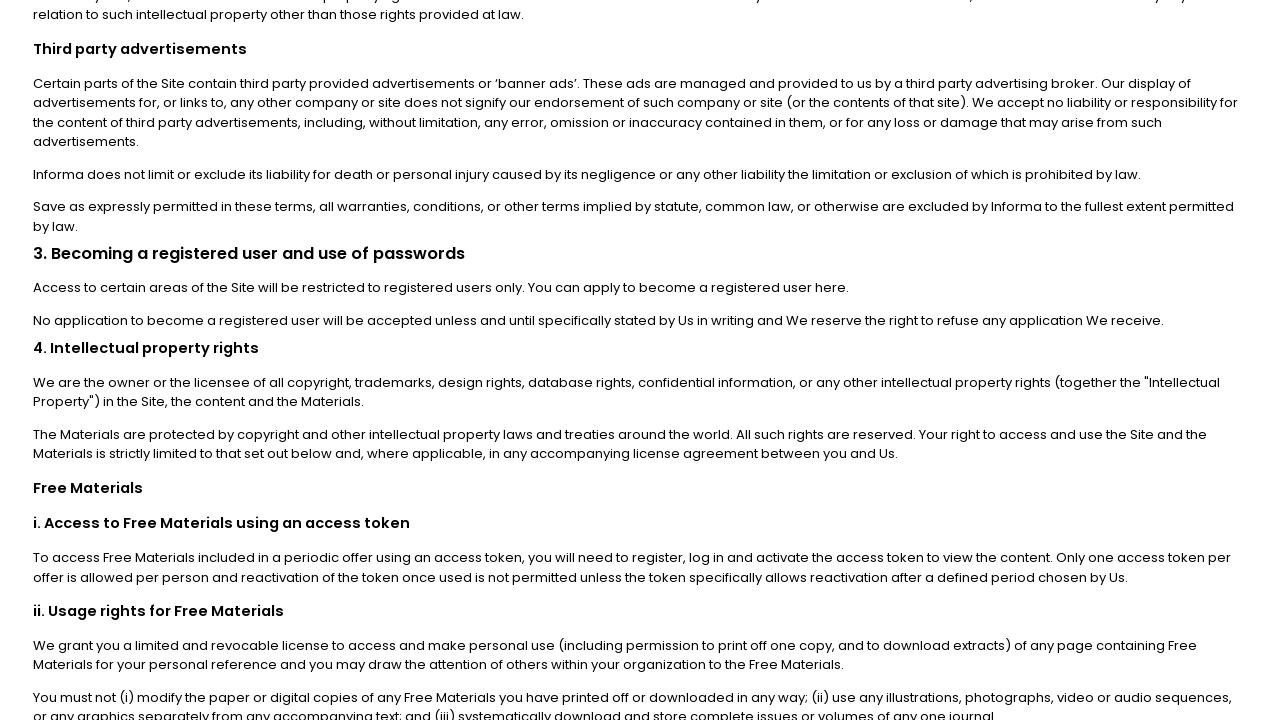

Scrolled down 100 pixels (iteration 8/10)
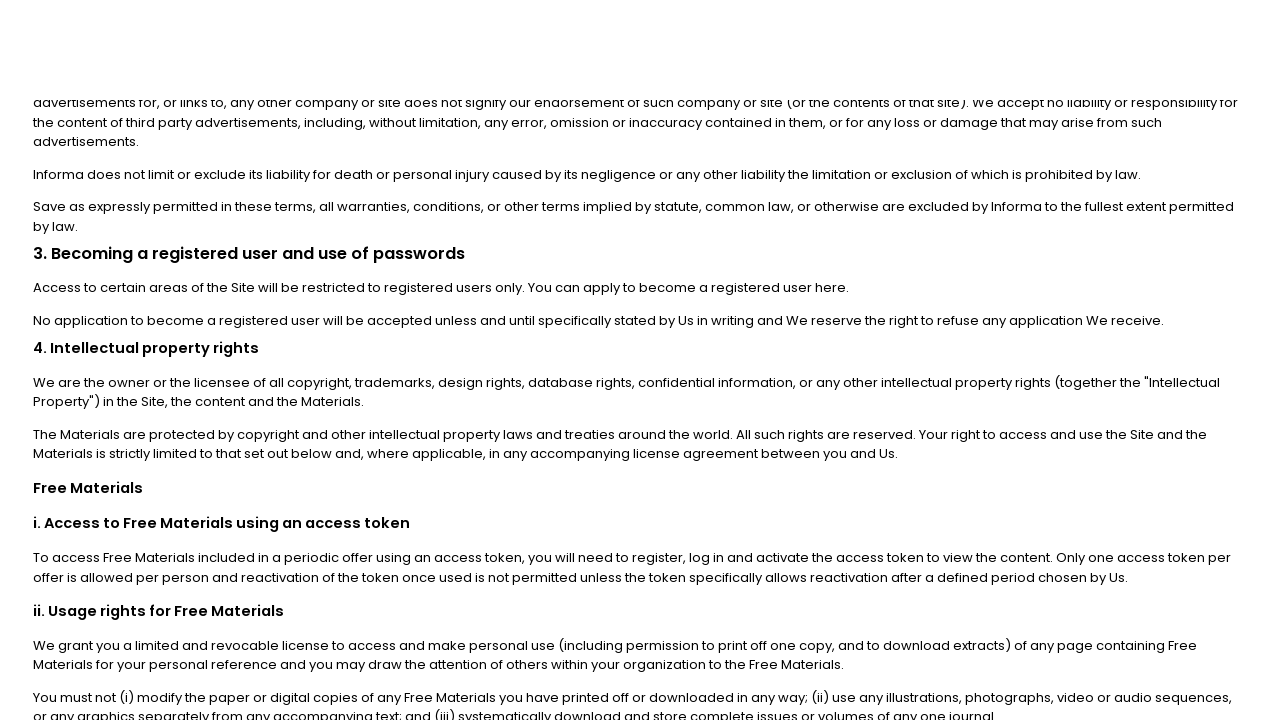

Waited 500ms for content to load after scroll
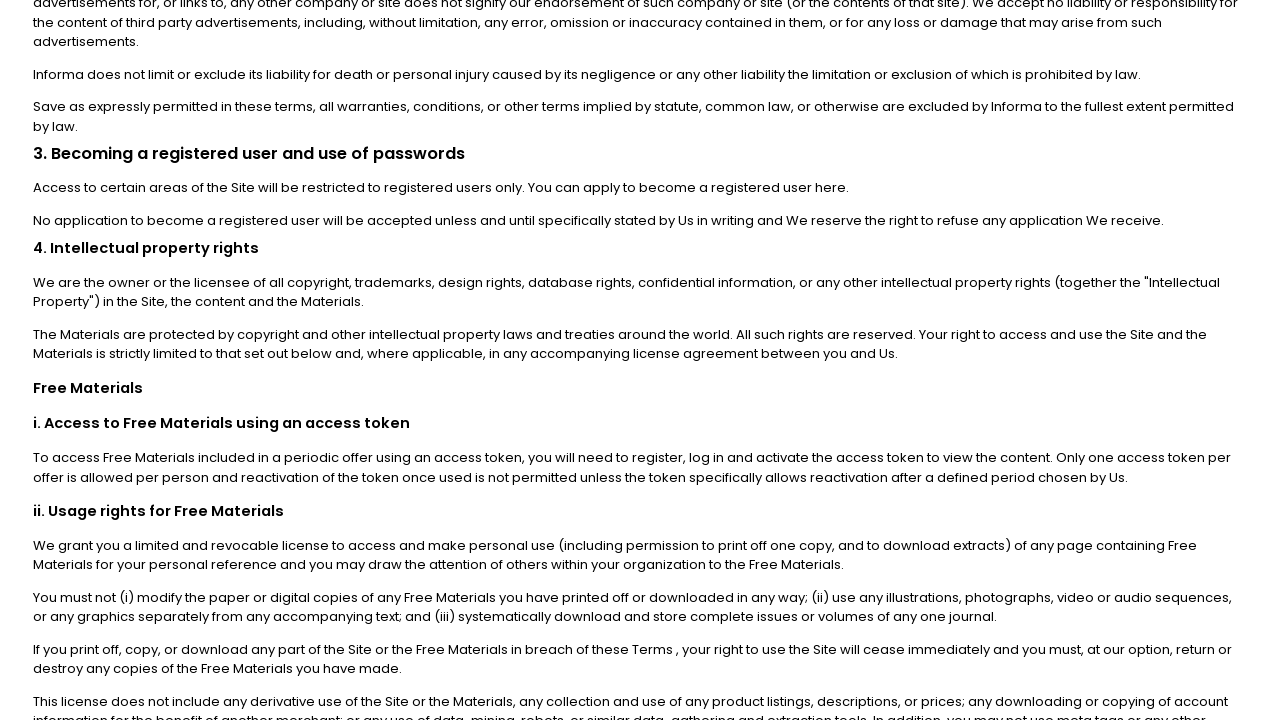

Scrolled down 100 pixels (iteration 9/10)
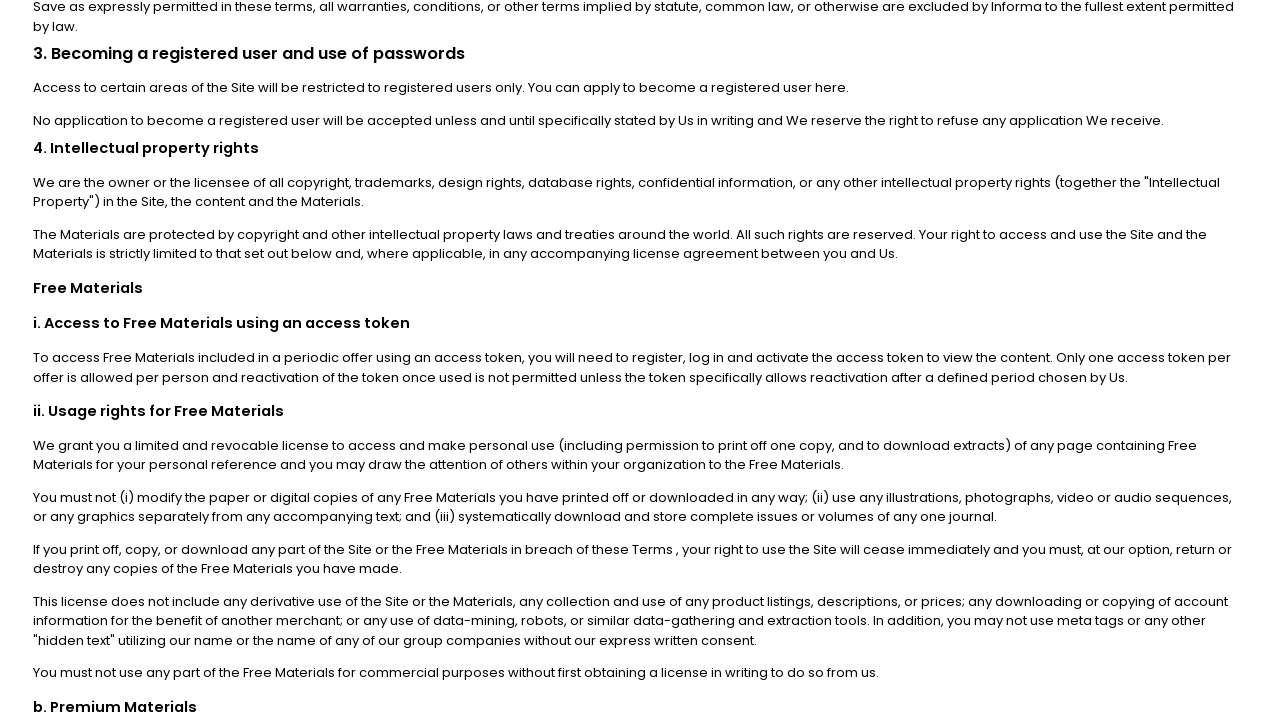

Waited 500ms for content to load after scroll
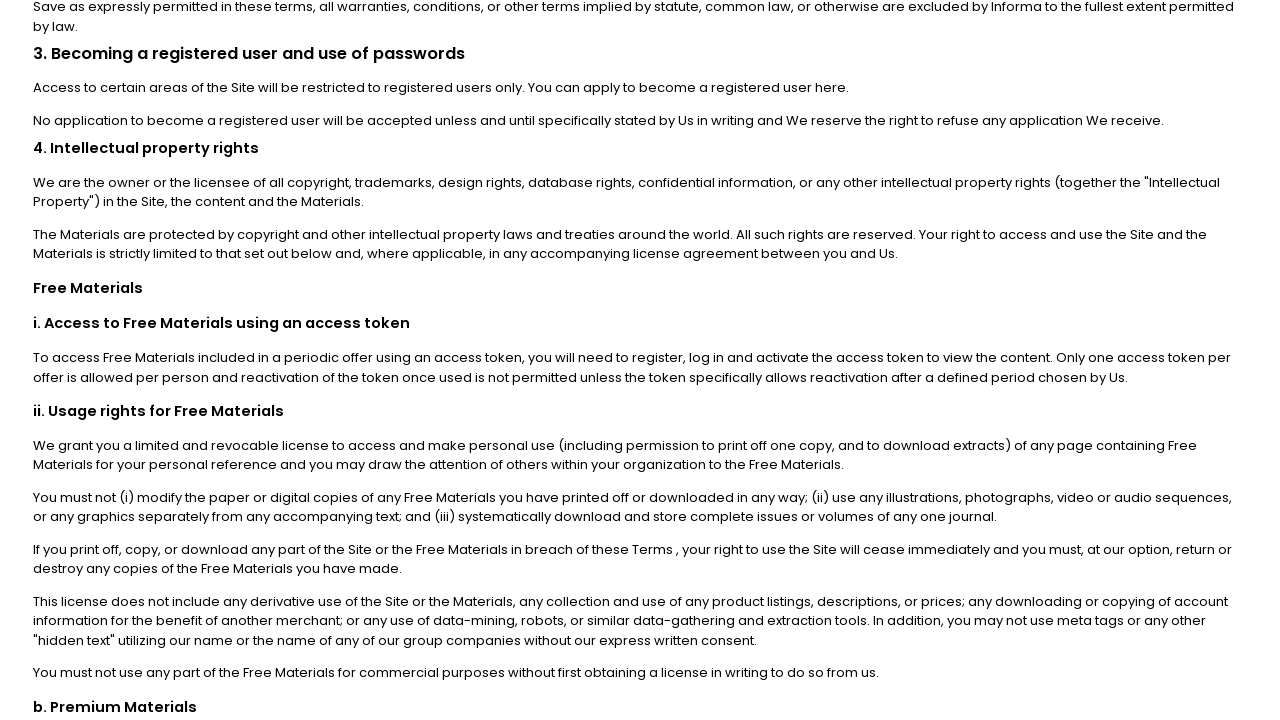

Scrolled down 100 pixels (iteration 10/10)
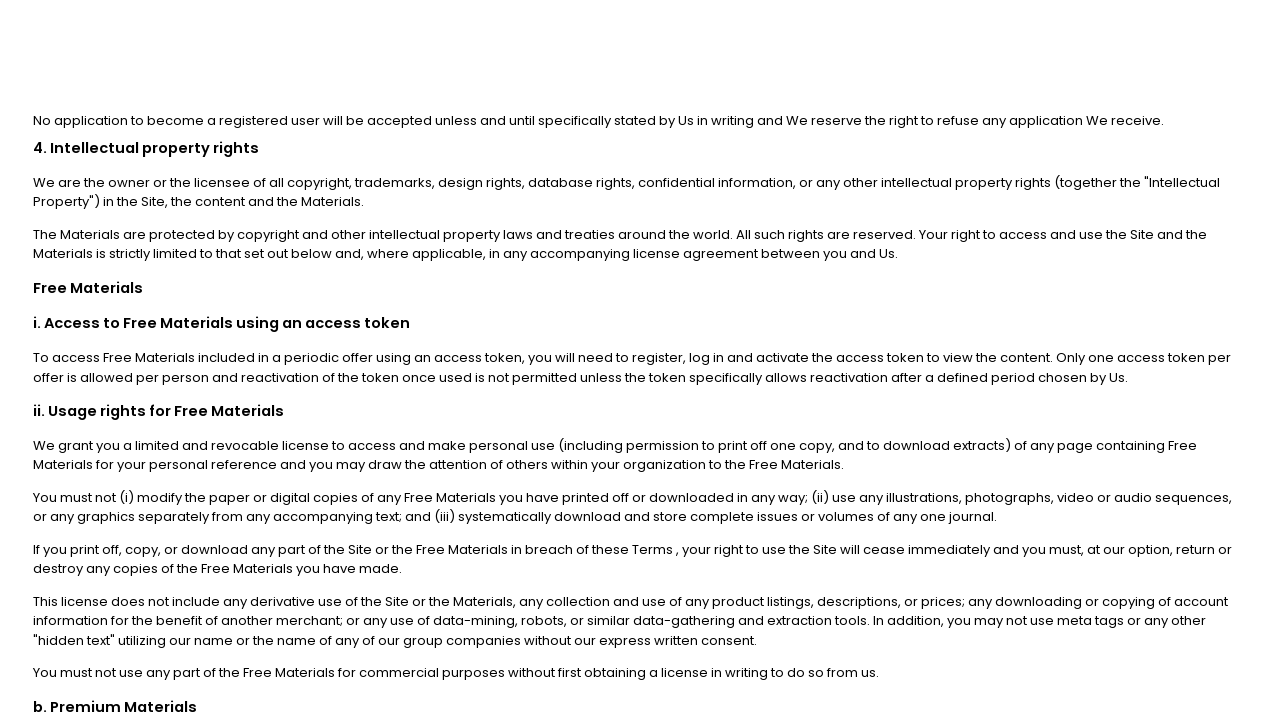

Waited 500ms for content to load after scroll
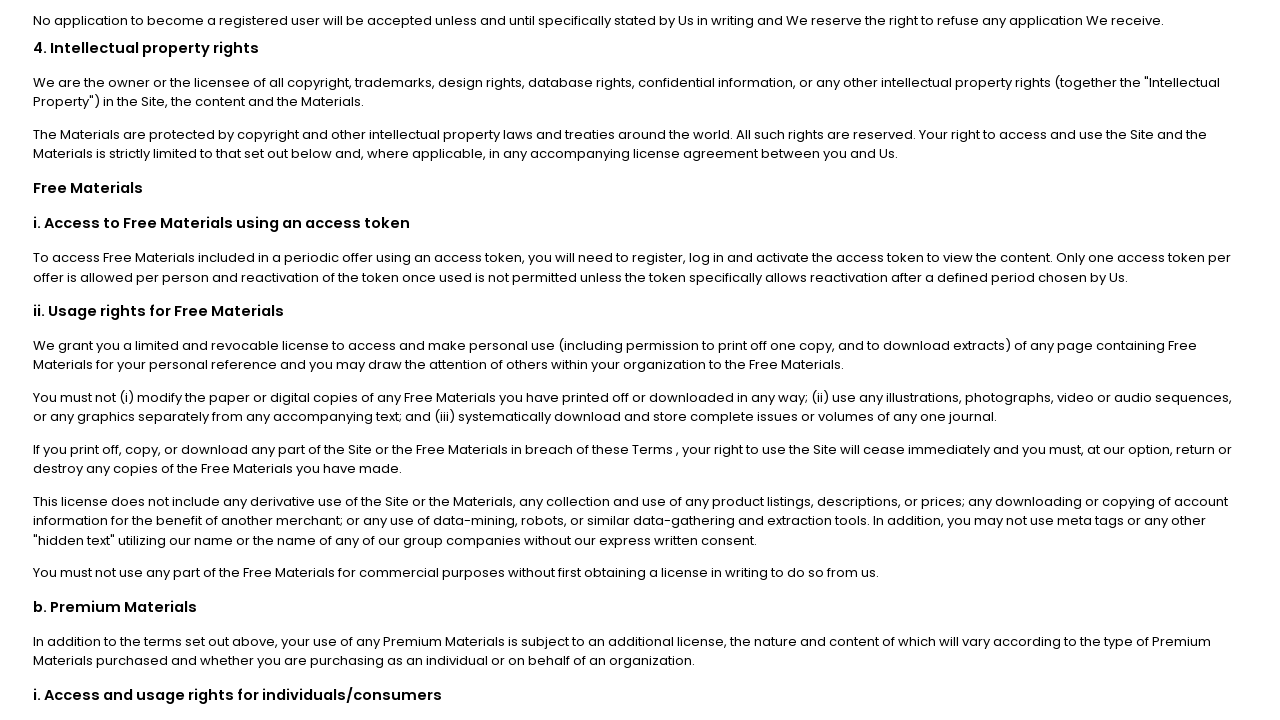

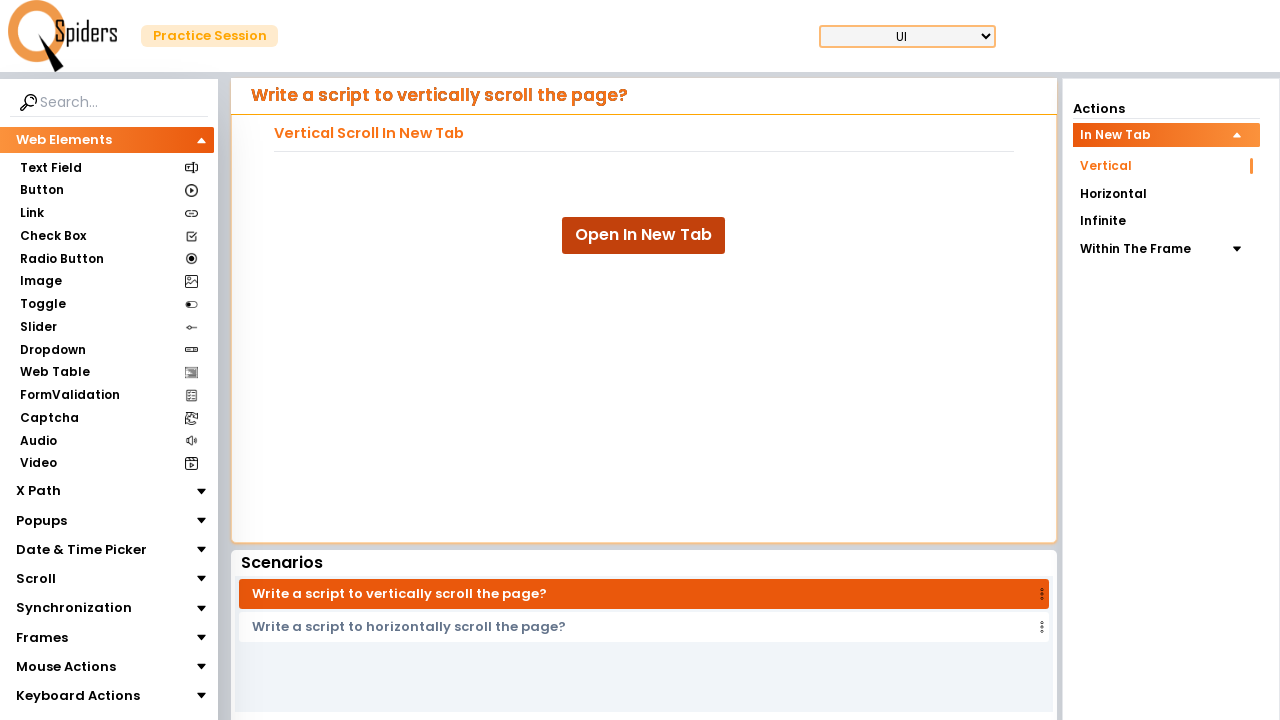